Tests container-restricted dragging attempting to move outside the box boundary, verifying containment limits

Starting URL: https://demoqa.com/dragabble

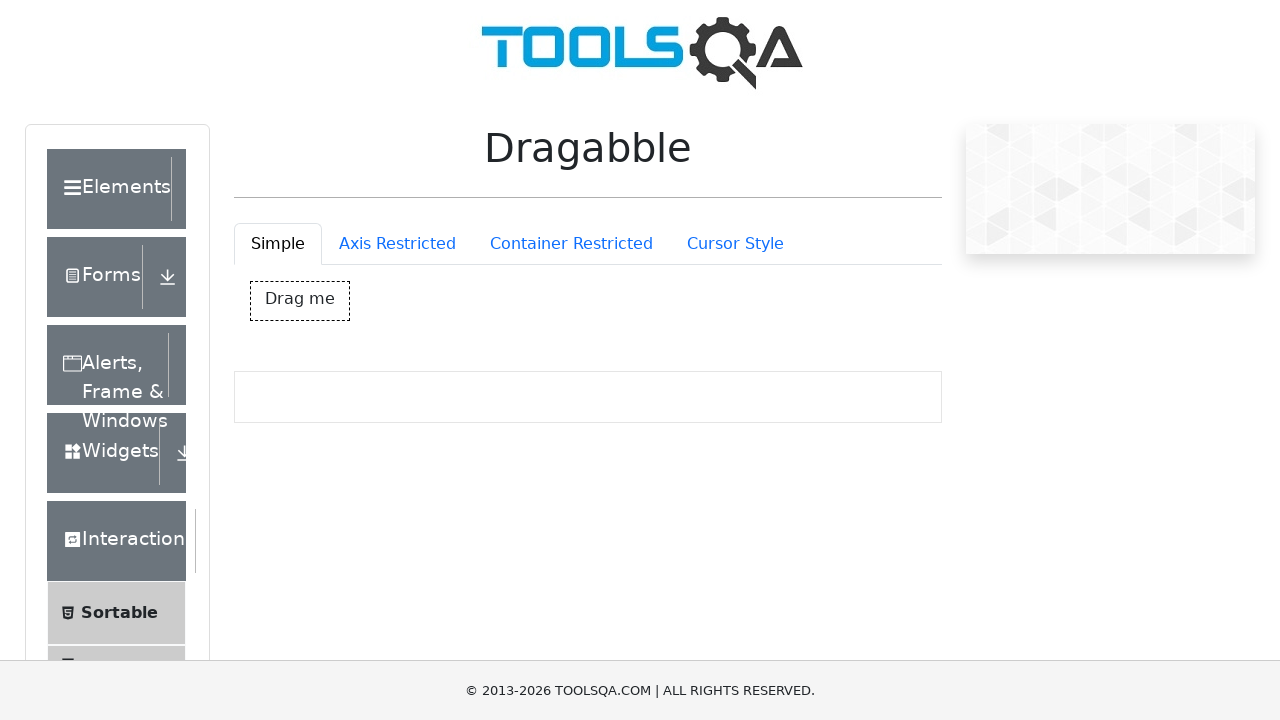

Clicked Container Restricted tab at (571, 244) on #draggableExample-tab-containerRestriction
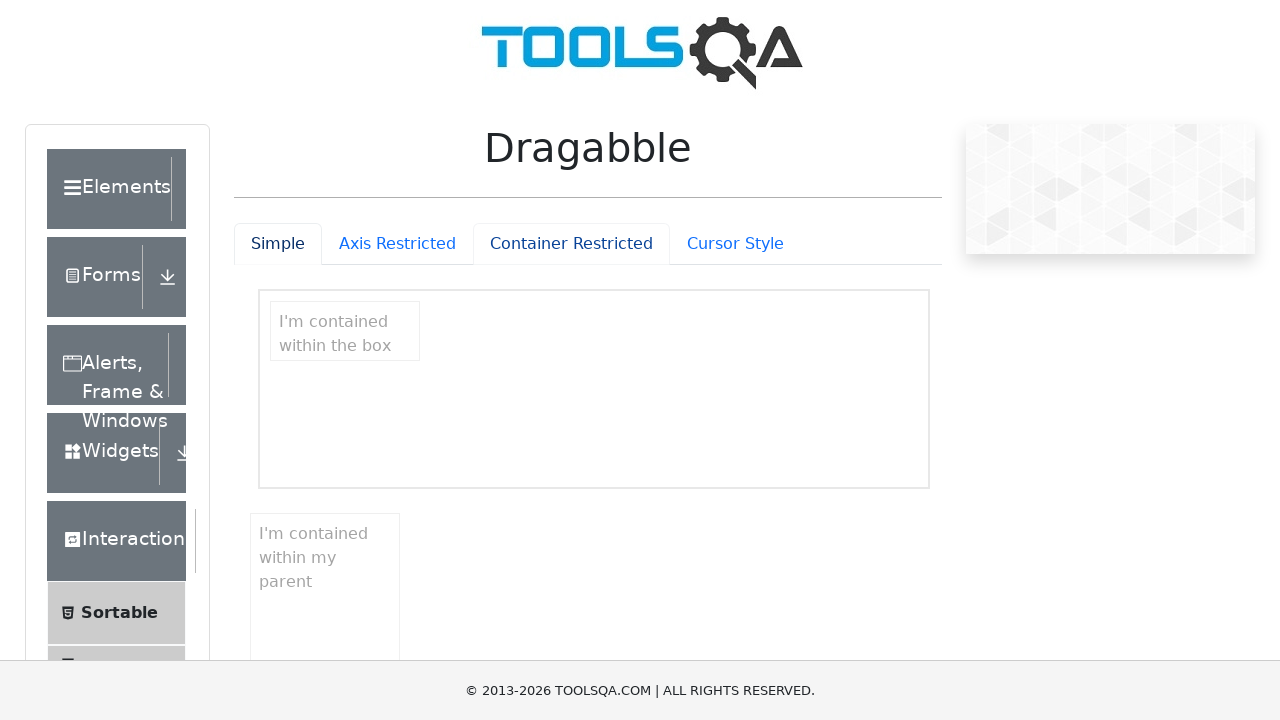

Container restriction wrapper loaded
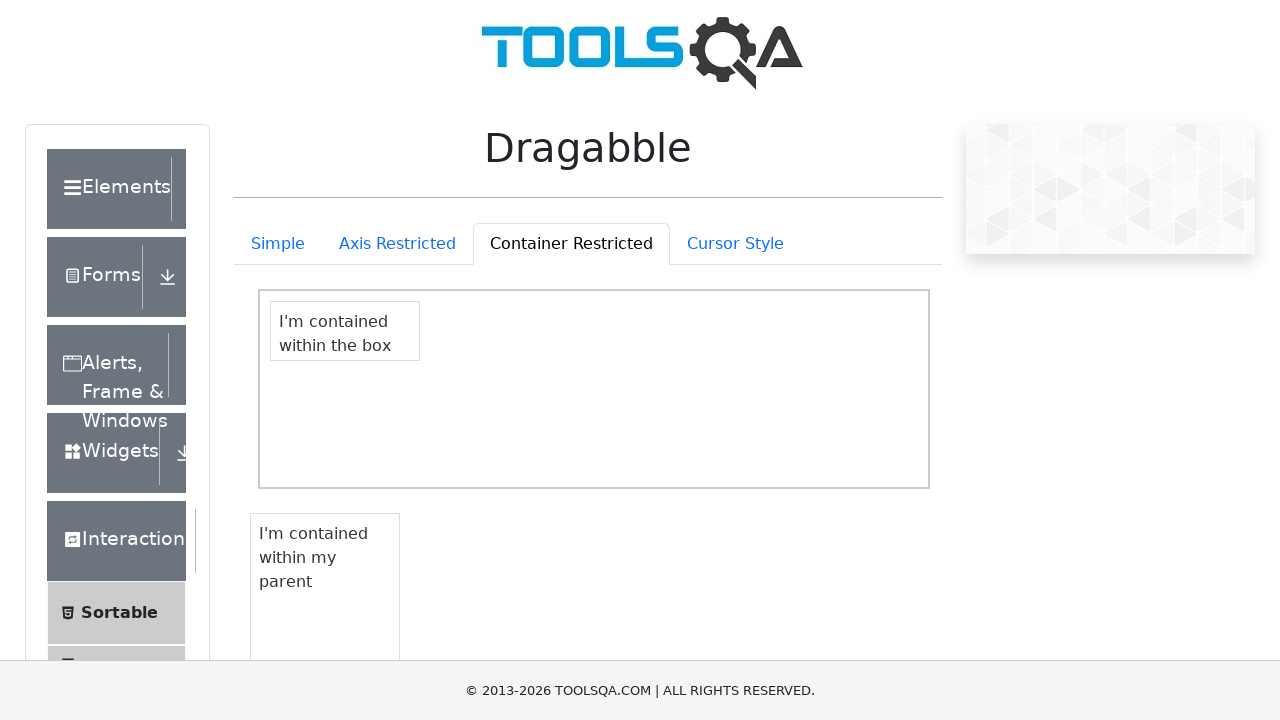

Located contained draggable element
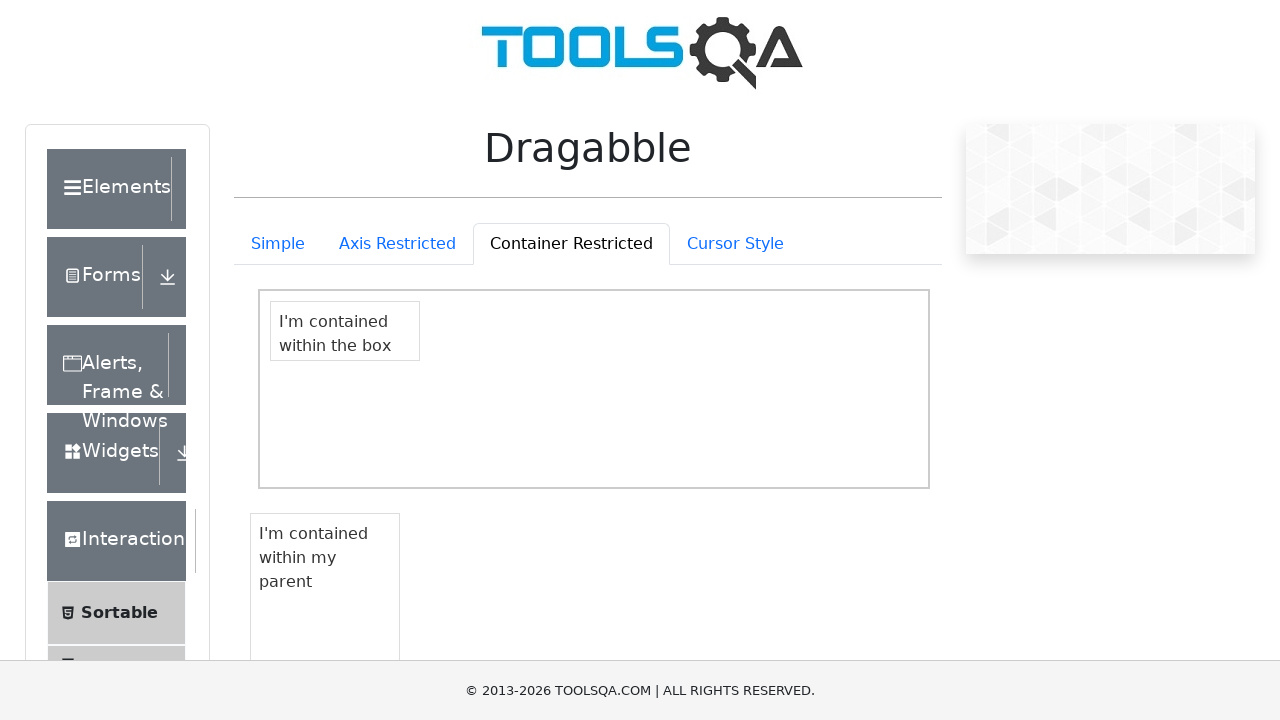

Attempted to drag contained box outside boundary to position (500, 107) at (771, 409)
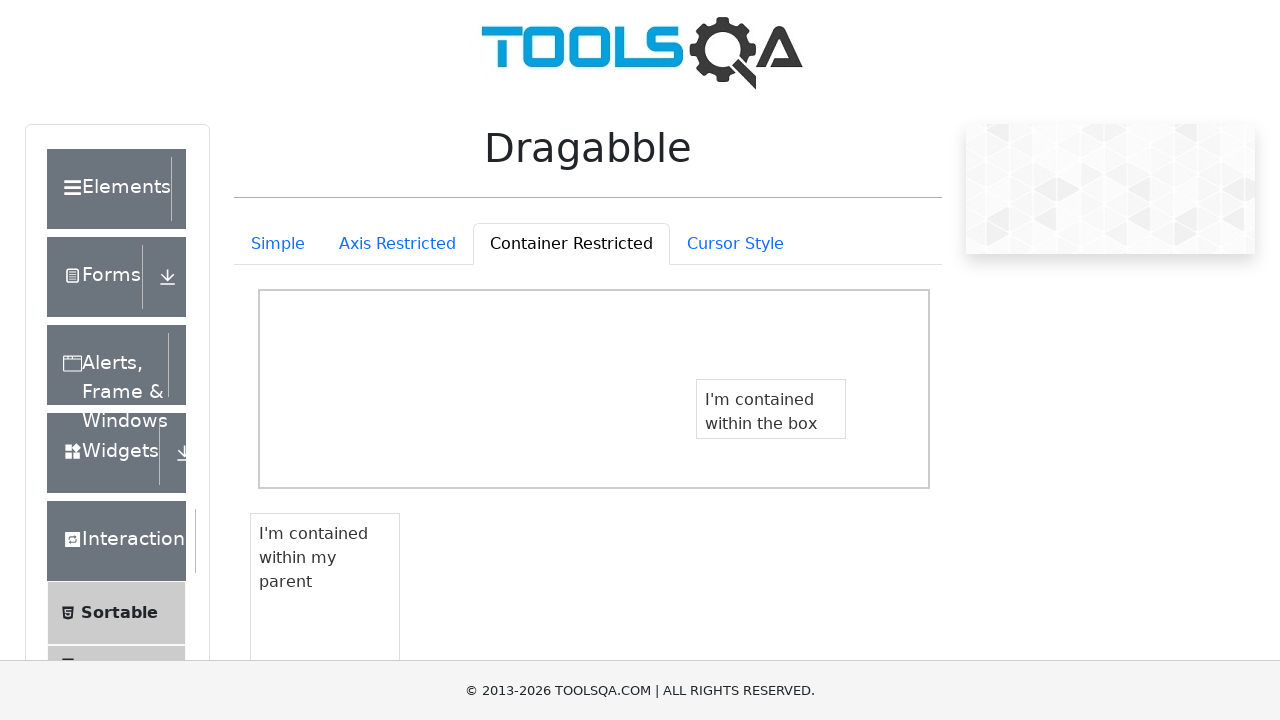

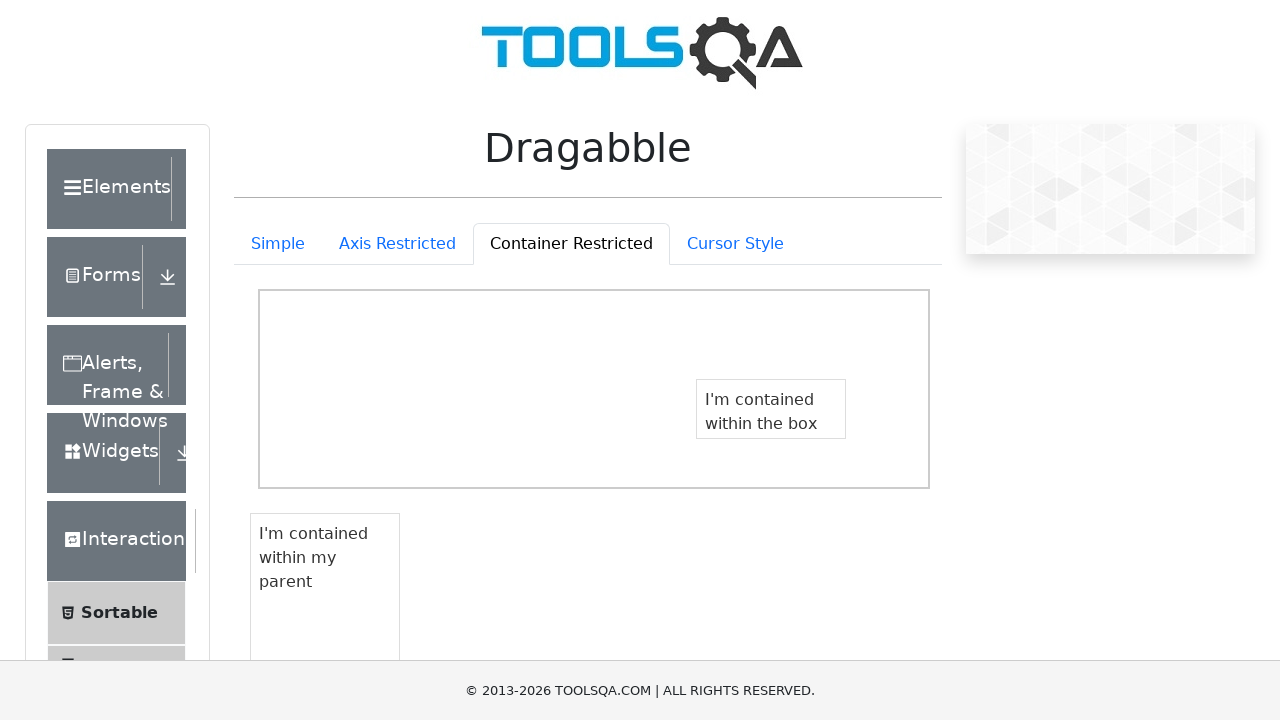